Tests drag and drop functionality on jQueryUI demo page by dragging an element and dropping it onto a target element within an iframe

Starting URL: https://jqueryui.com/droppable/

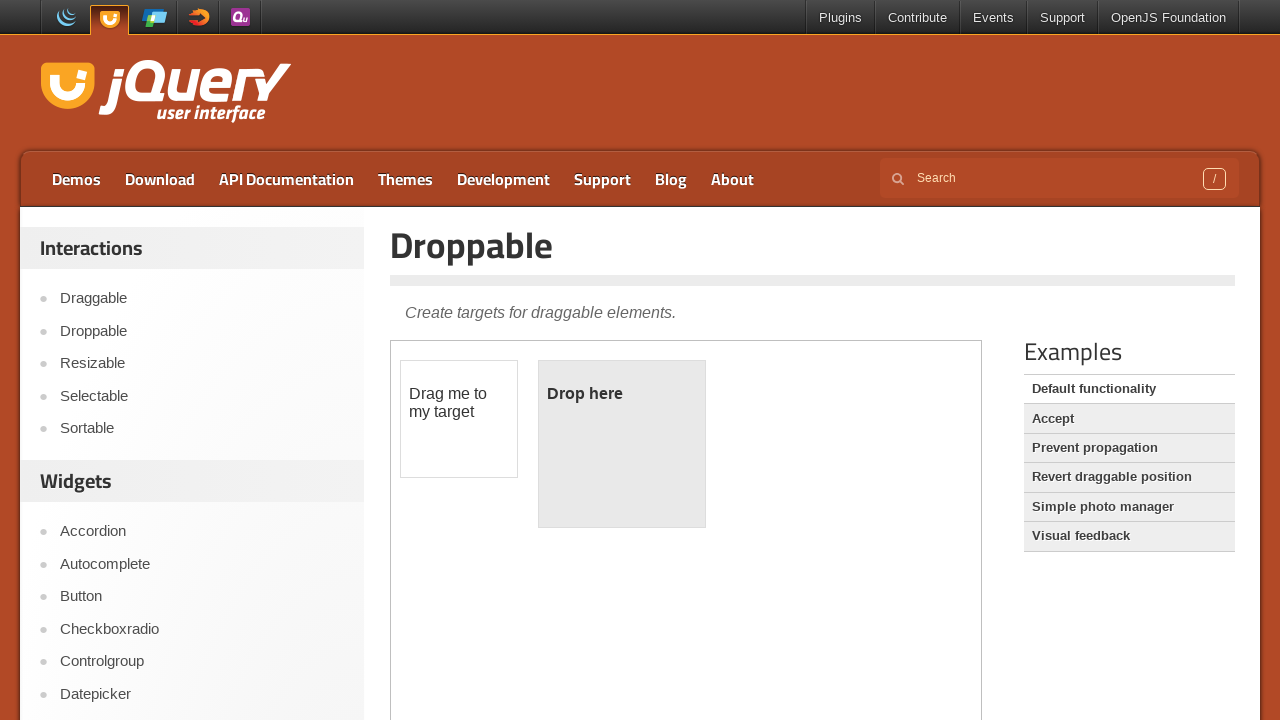

Navigated to jQueryUI droppable demo page
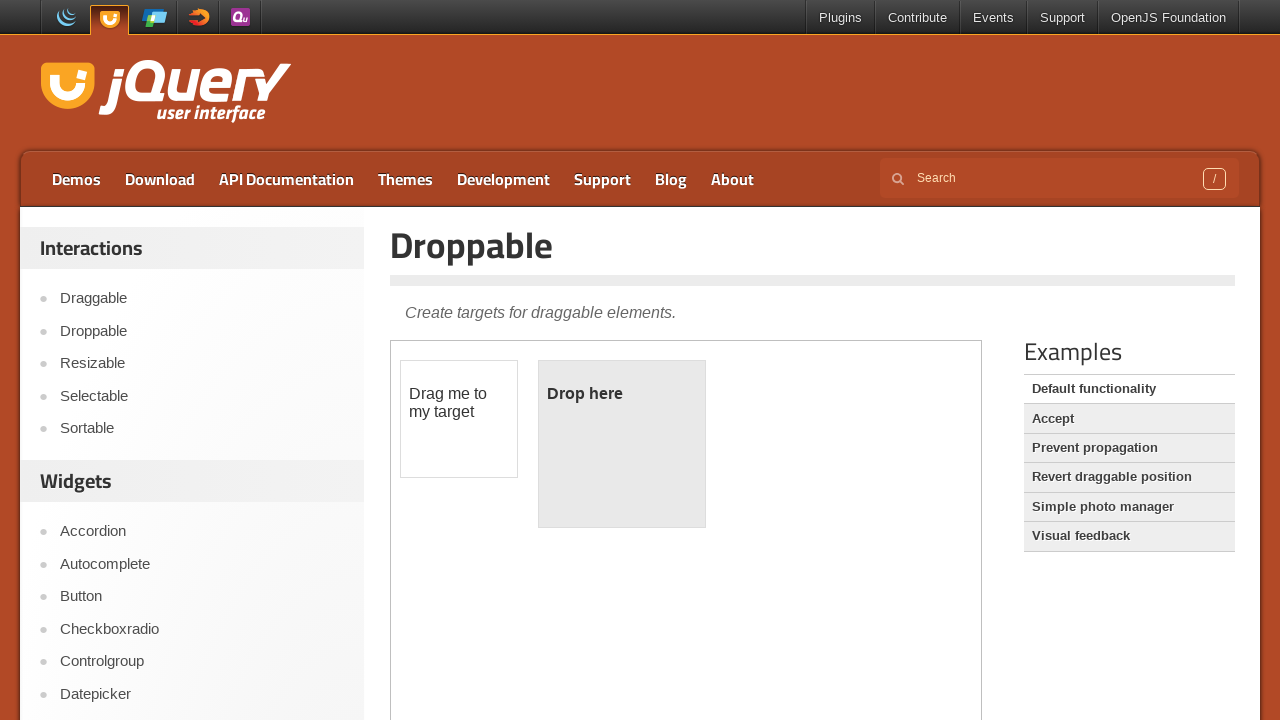

Located demo iframe
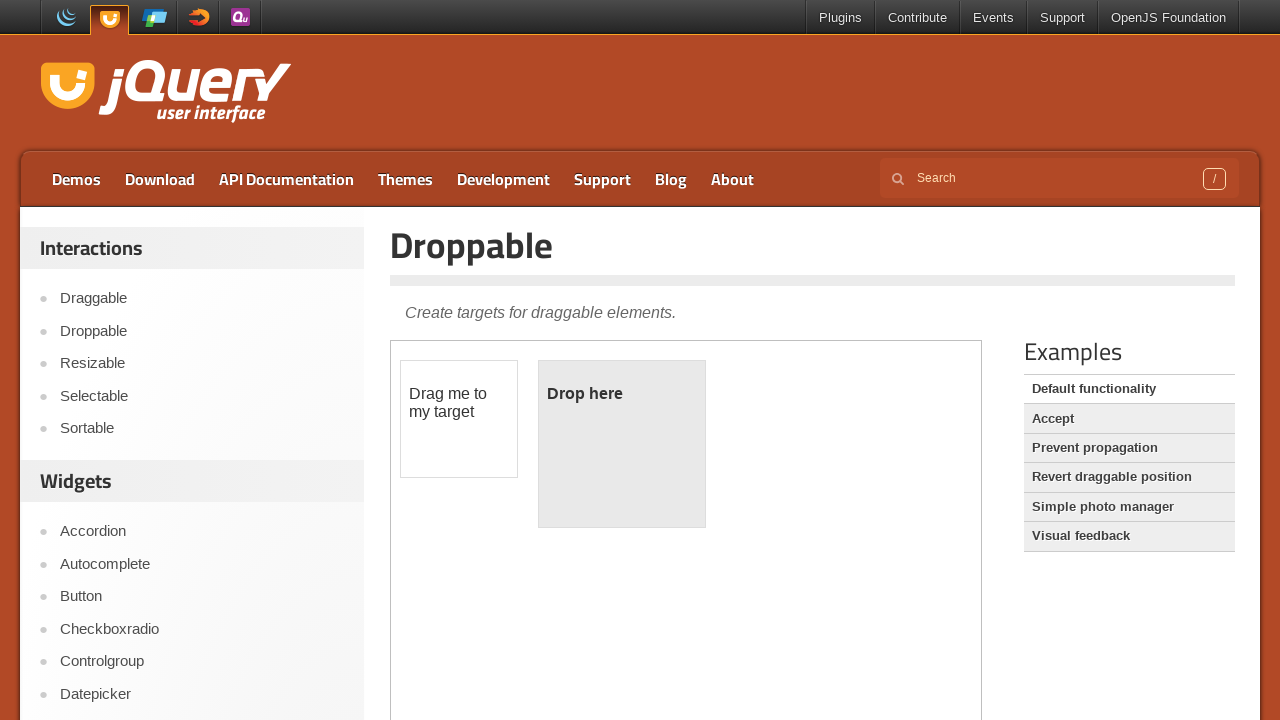

Located draggable element within iframe
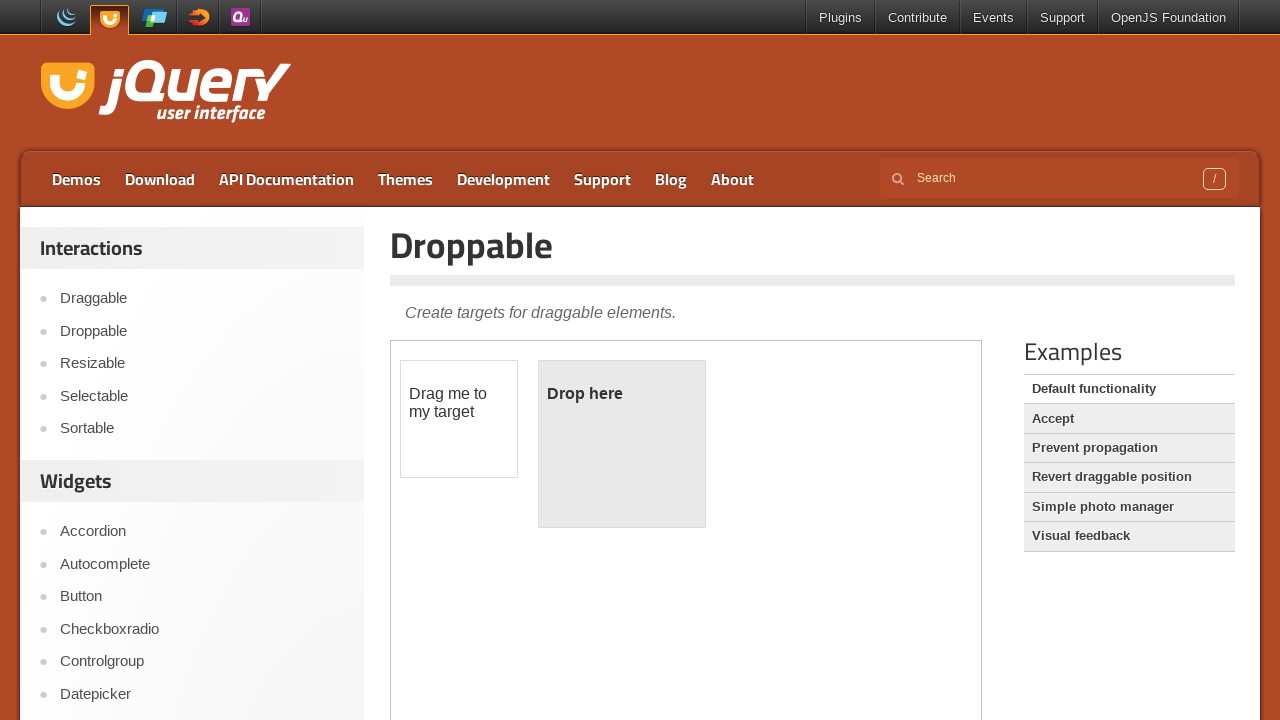

Located droppable target element within iframe
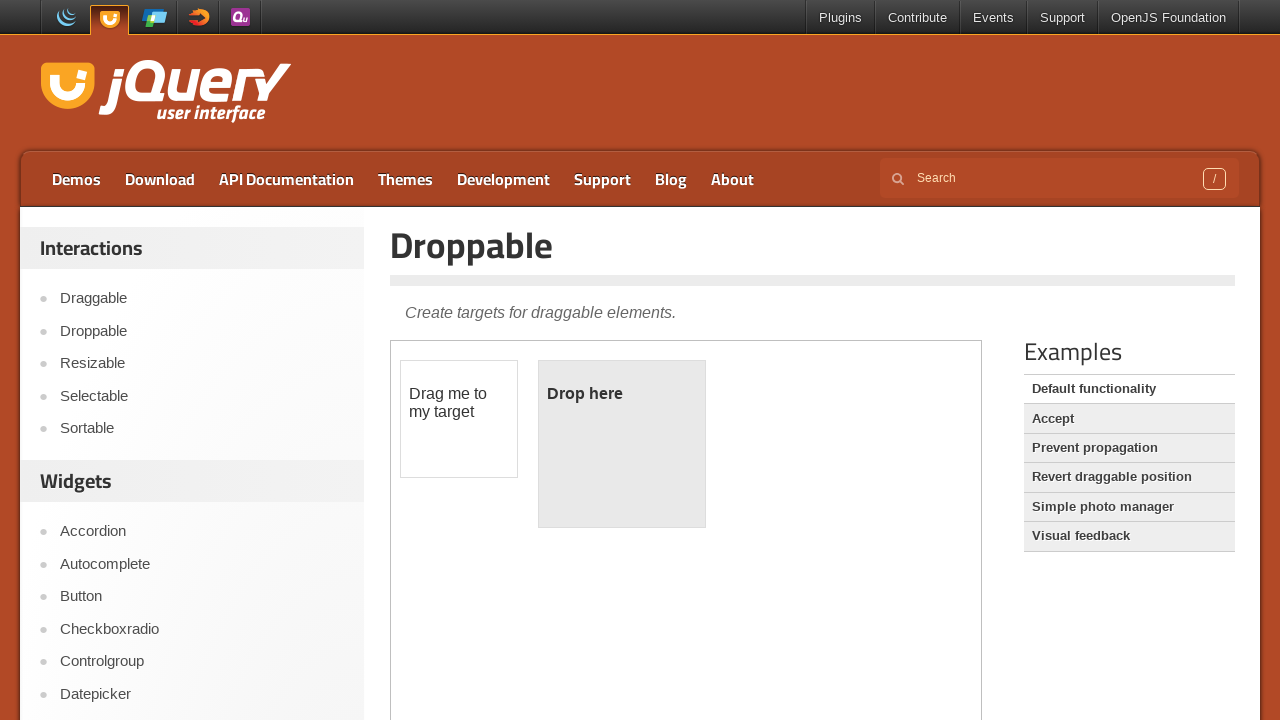

Dragged draggable element onto droppable target element at (622, 444)
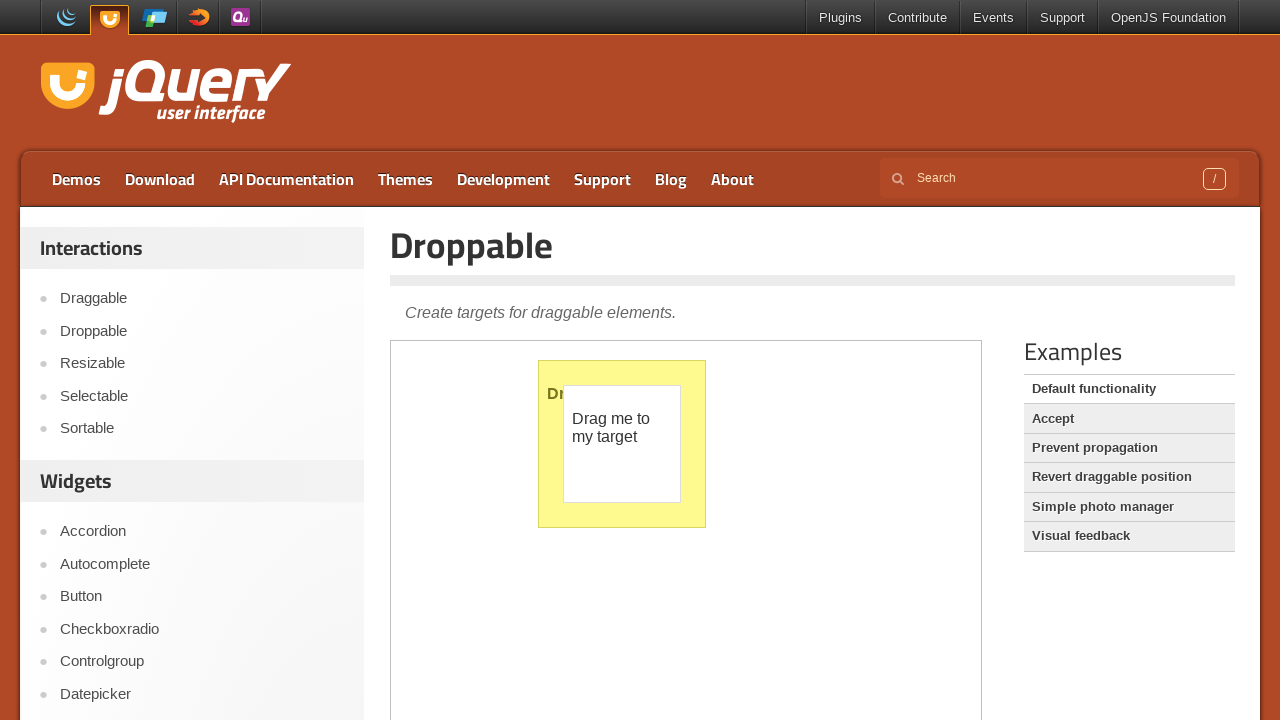

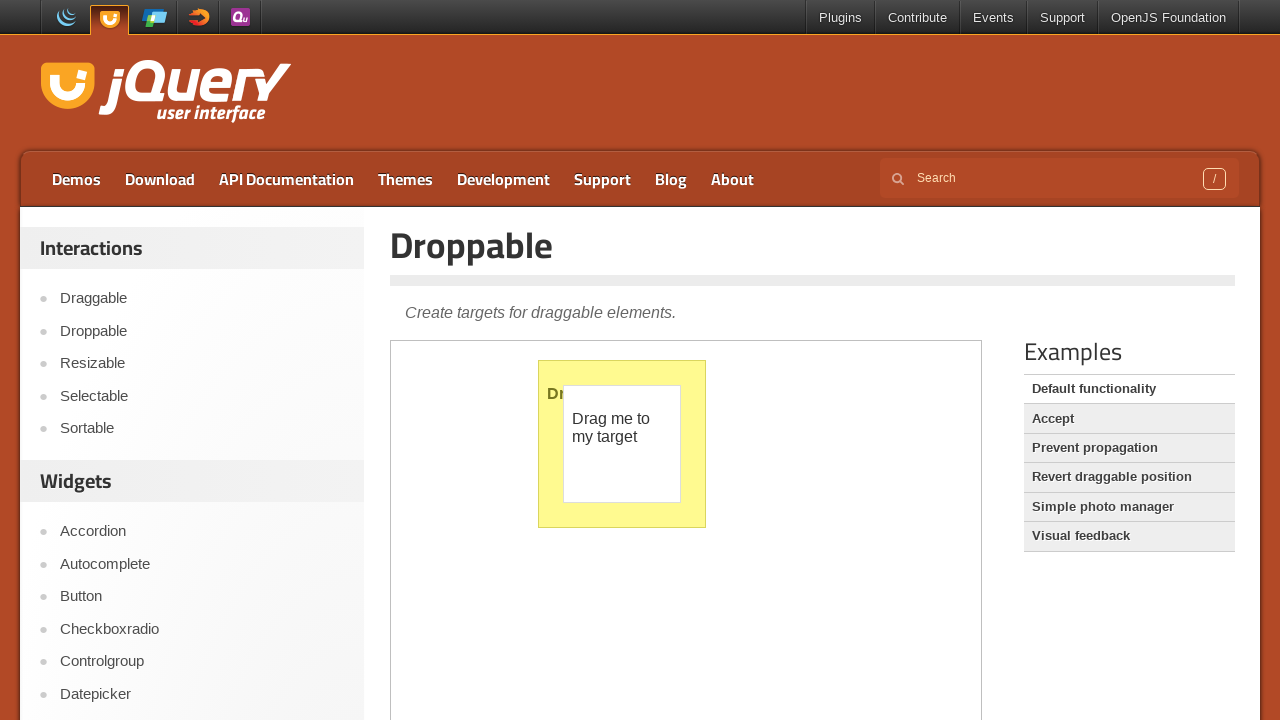